Verifies that the company branding logo is displayed on the OrangeHRM login page

Starting URL: https://opensource-demo.orangehrmlive.com/web/index.php/auth/login

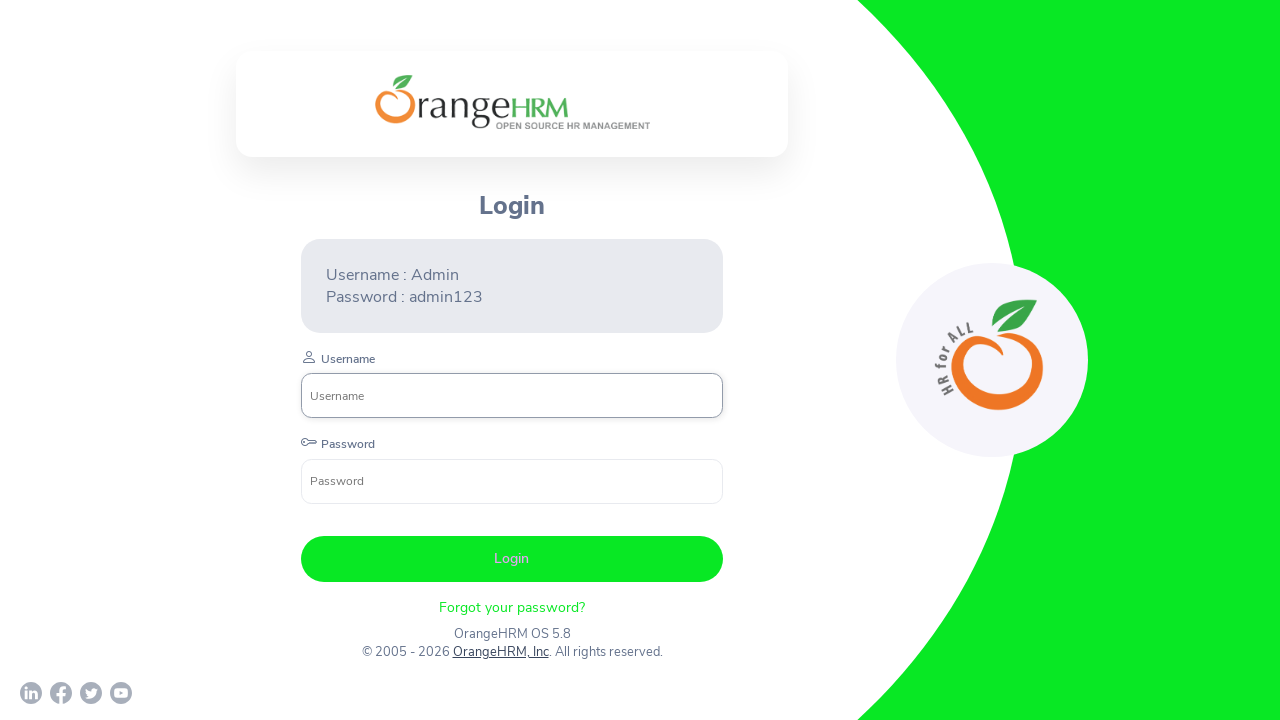

Waited for company branding logo to be visible on OrangeHRM login page
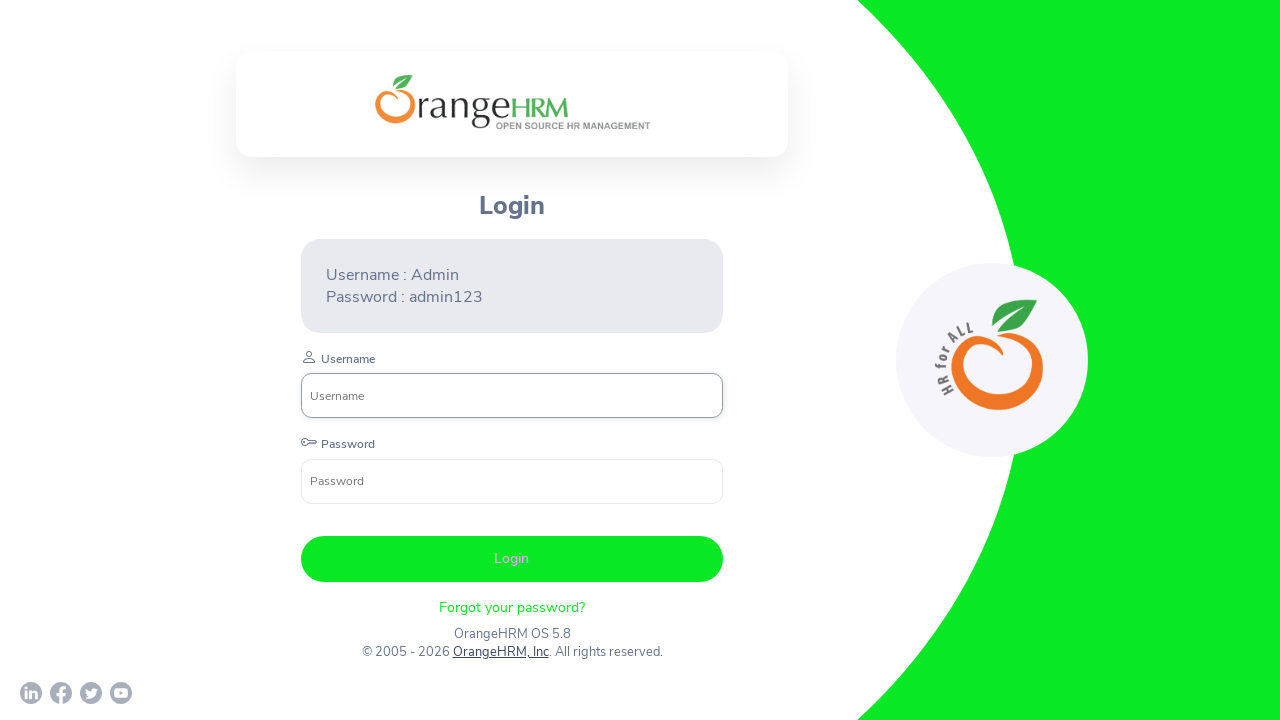

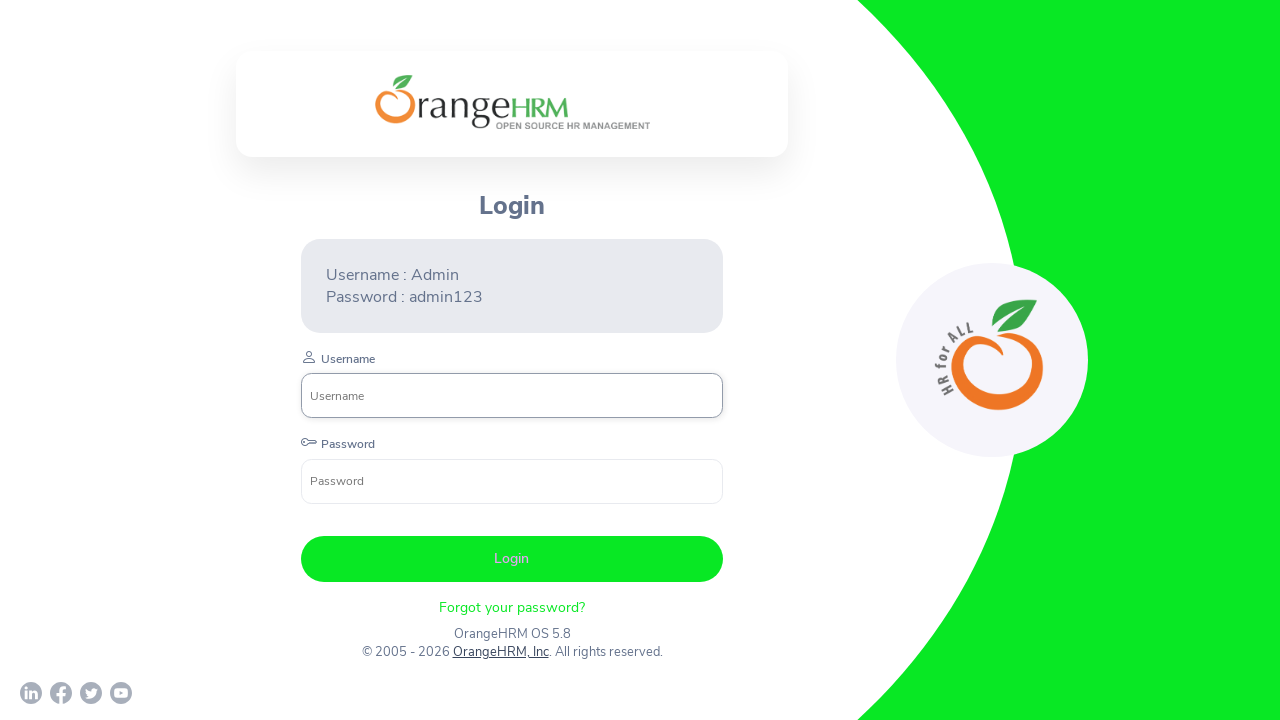